Tests a demo registration form by filling in name, email, and password fields, then submitting the form.

Starting URL: https://demoapps.qspiders.com/ui

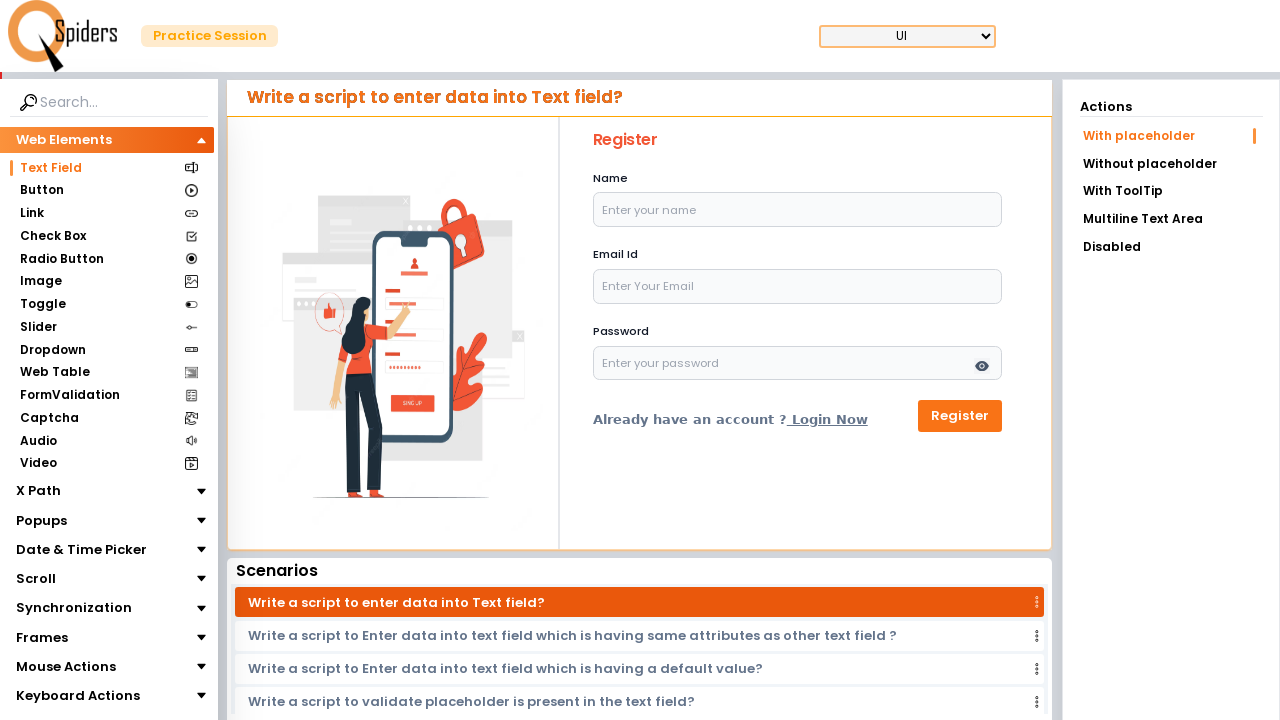

Filled name field with 'Marcus Thompson' on input[type='text']
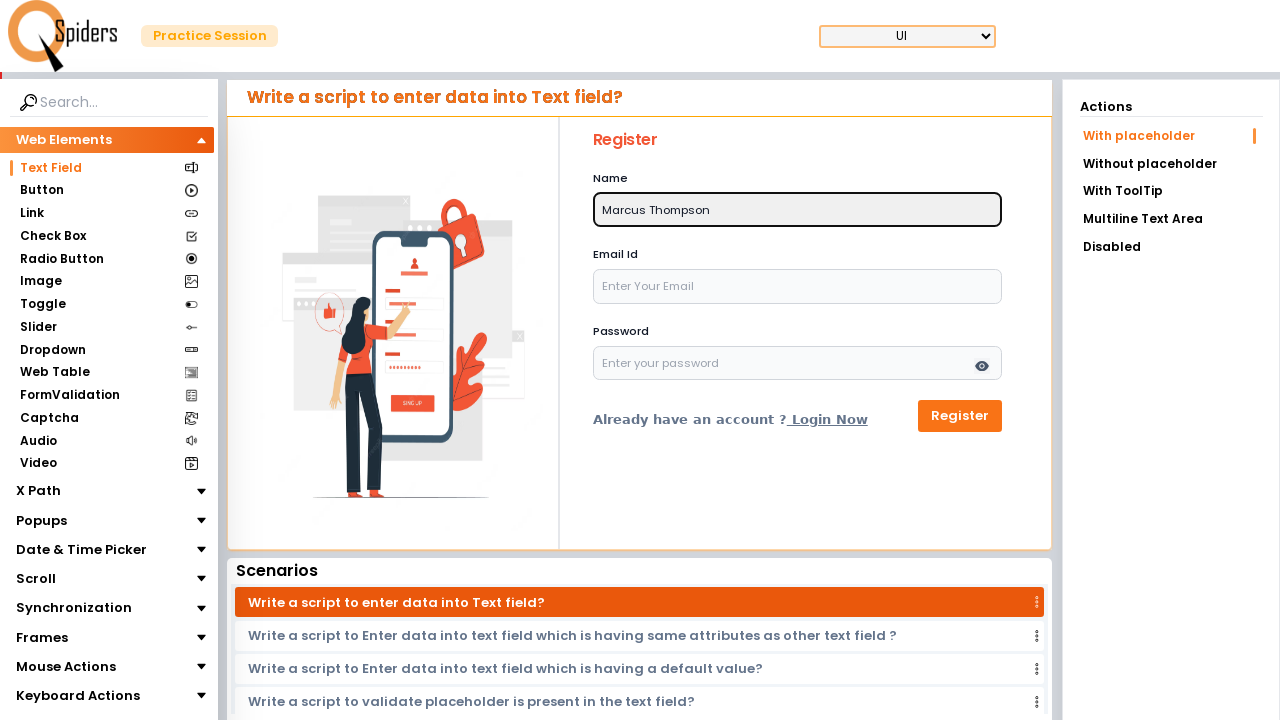

Filled email field with 'marcus.thompson@example.com' on input[type='email']
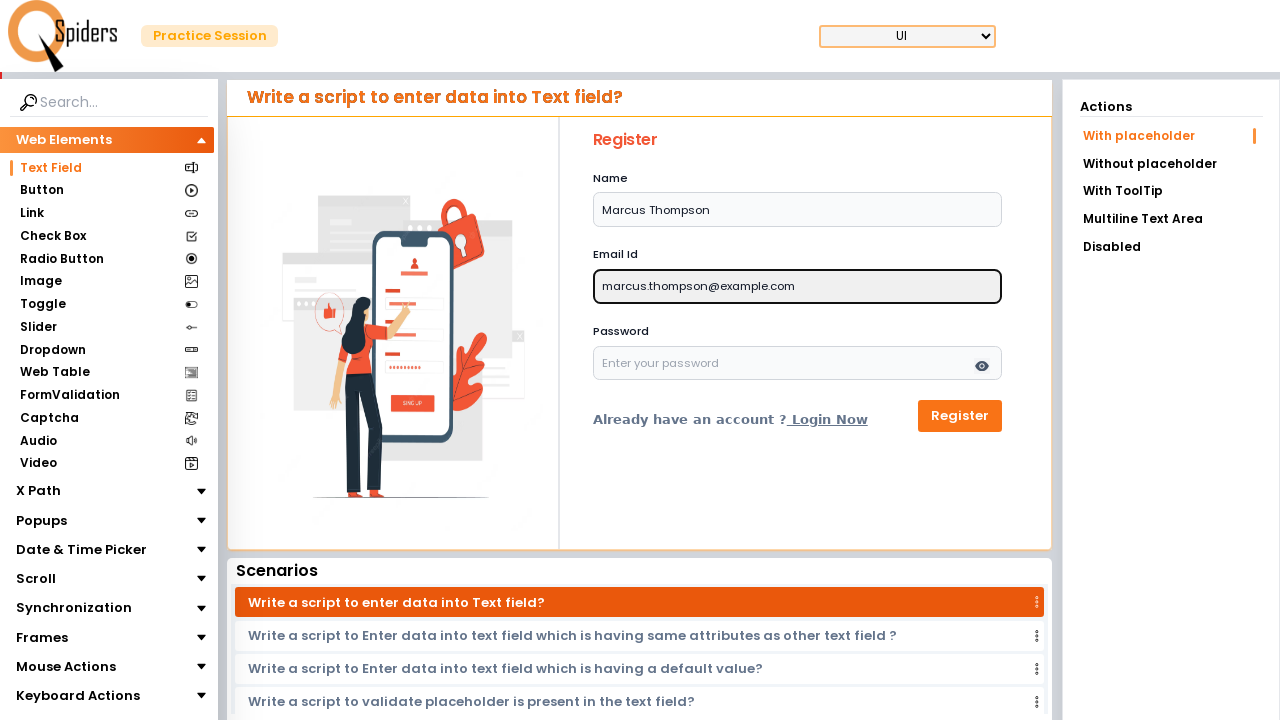

Filled password field with 'SecurePass#789' on input[type='password']
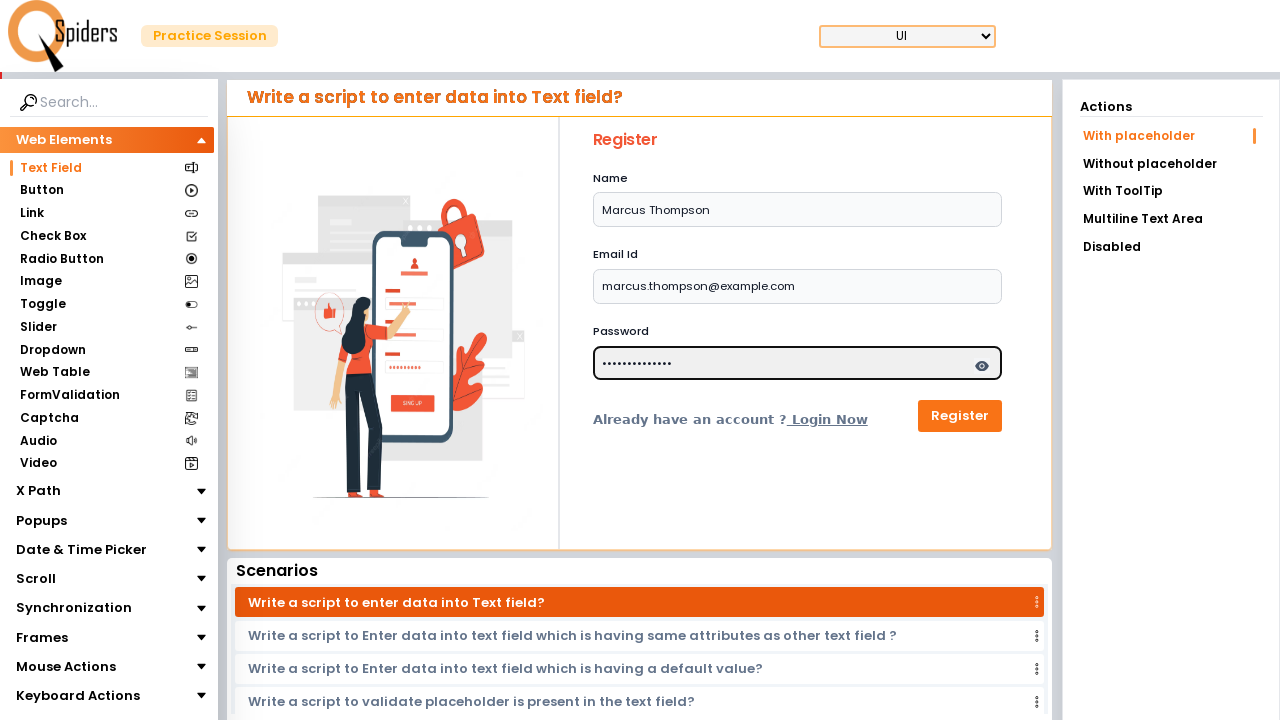

Clicked submit button to submit the registration form at (960, 416) on button[type='submit']
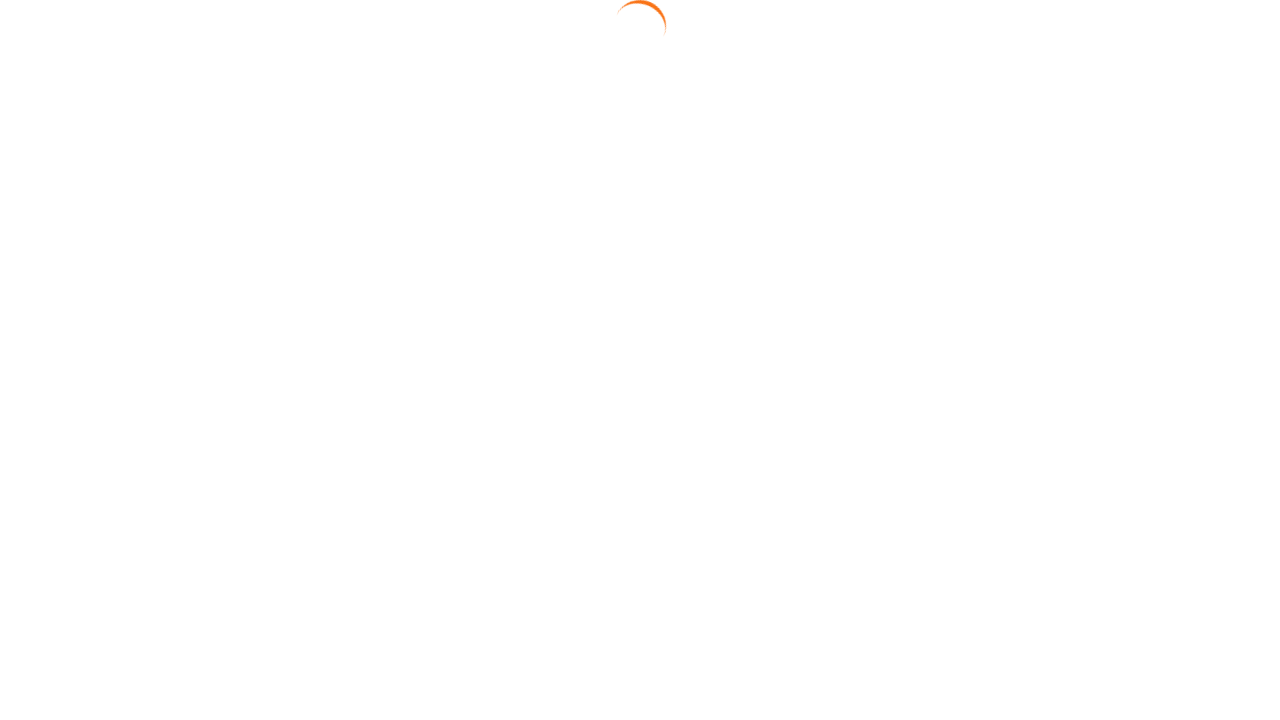

Waited 2 seconds for form submission to complete
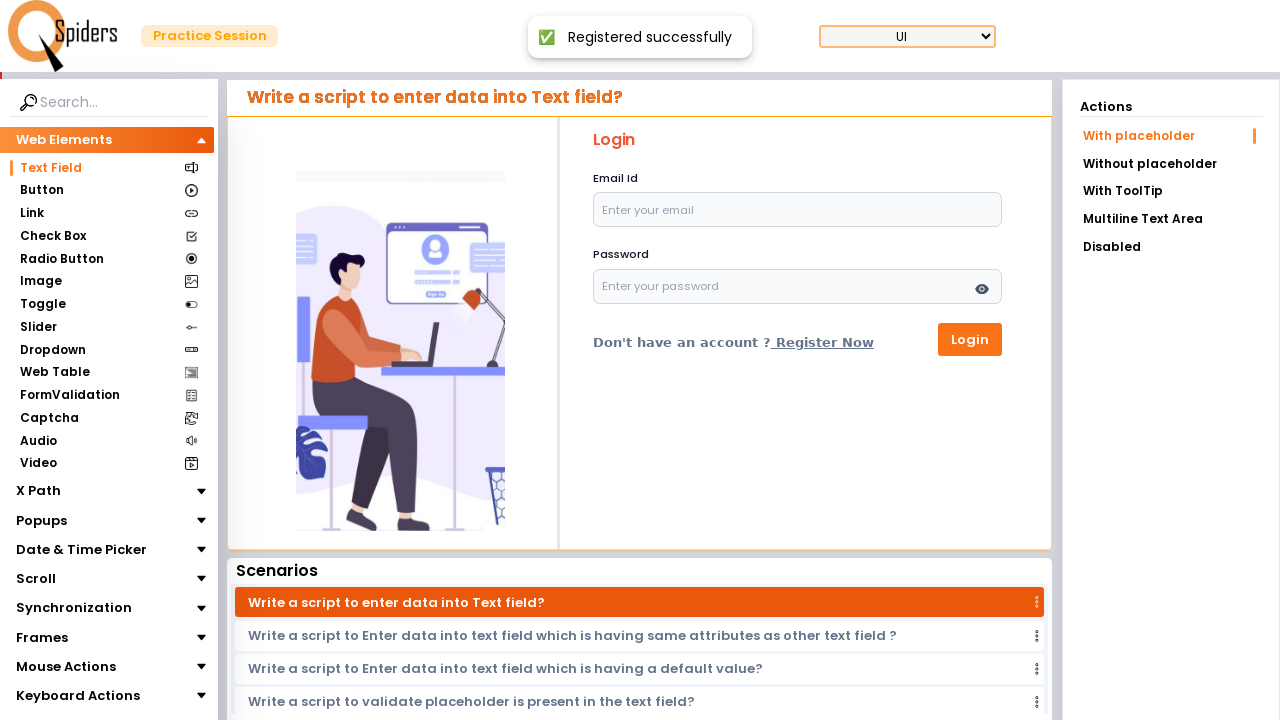

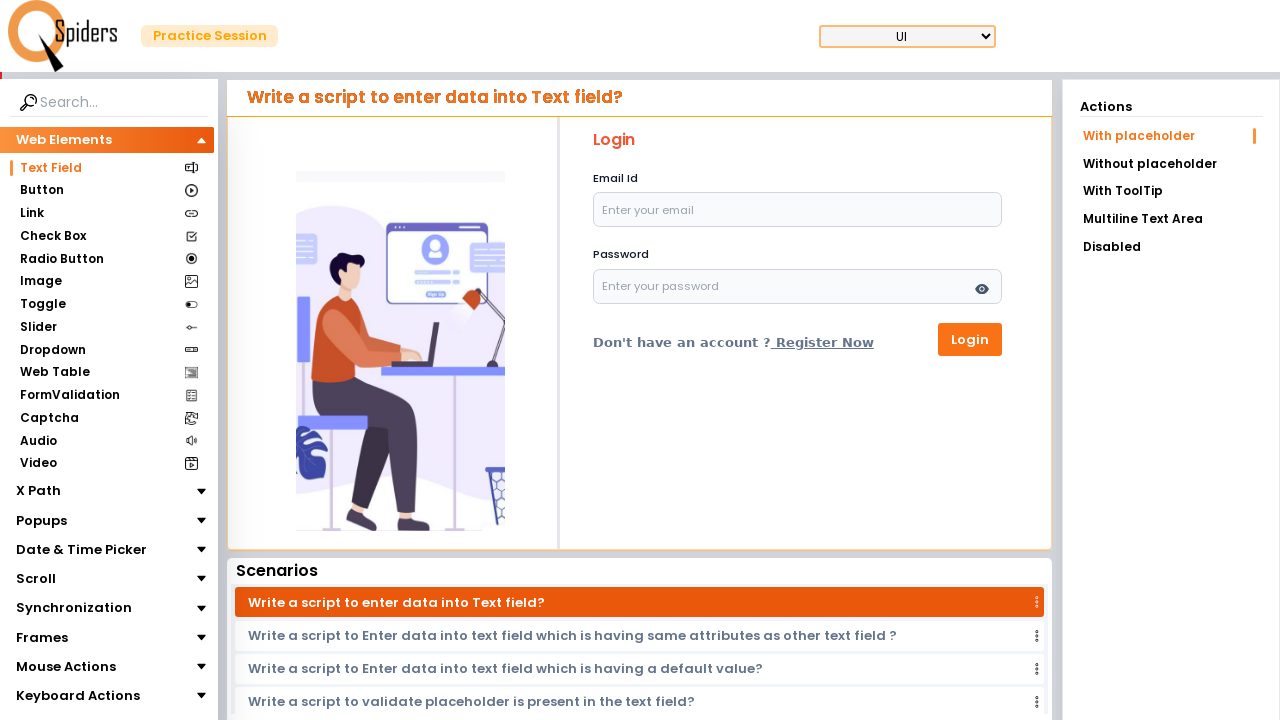